Tests that the todo counter displays the correct number as items are added.

Starting URL: https://demo.playwright.dev/todomvc

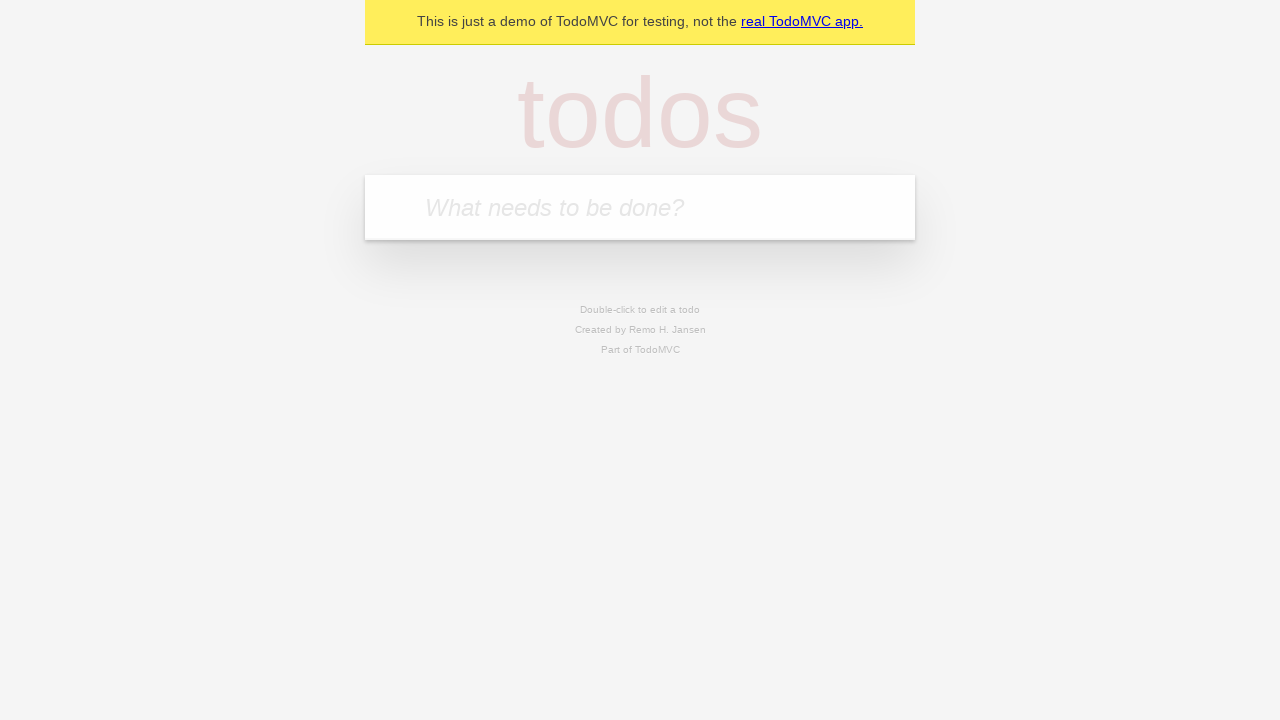

Filled todo input with 'buy some cheese' on internal:attr=[placeholder="What needs to be done?"i]
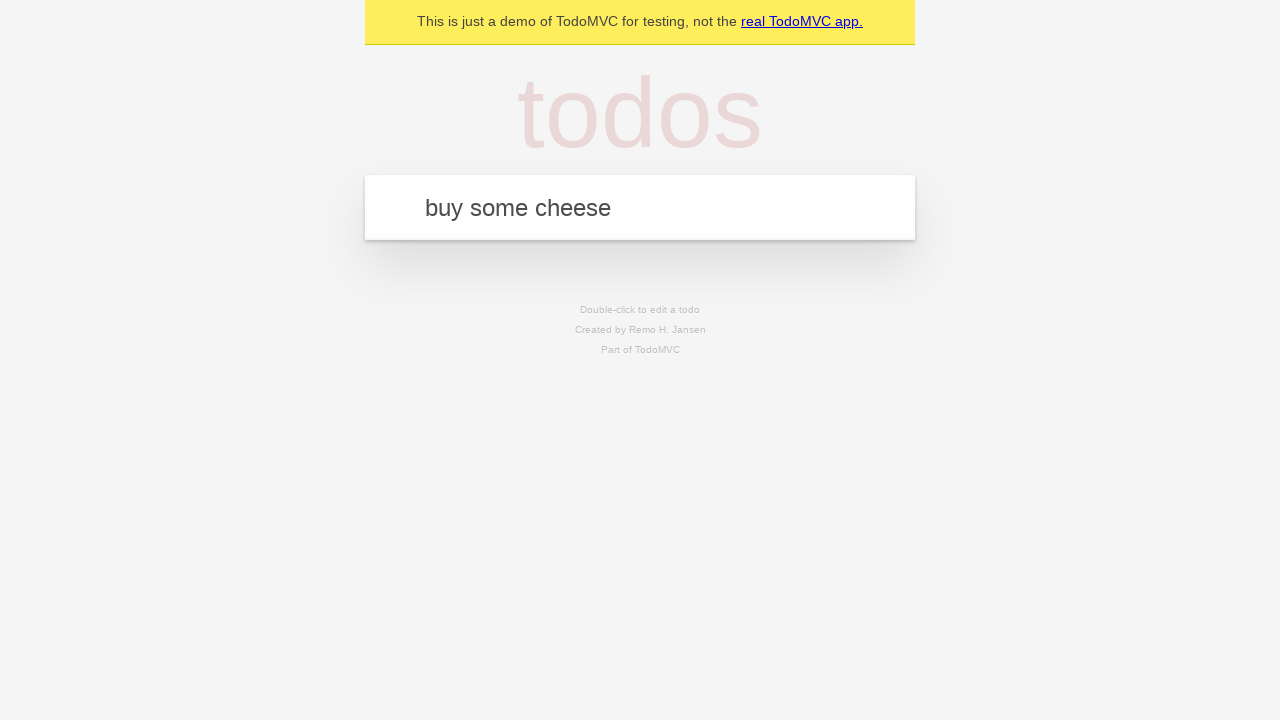

Pressed Enter to create first todo item on internal:attr=[placeholder="What needs to be done?"i]
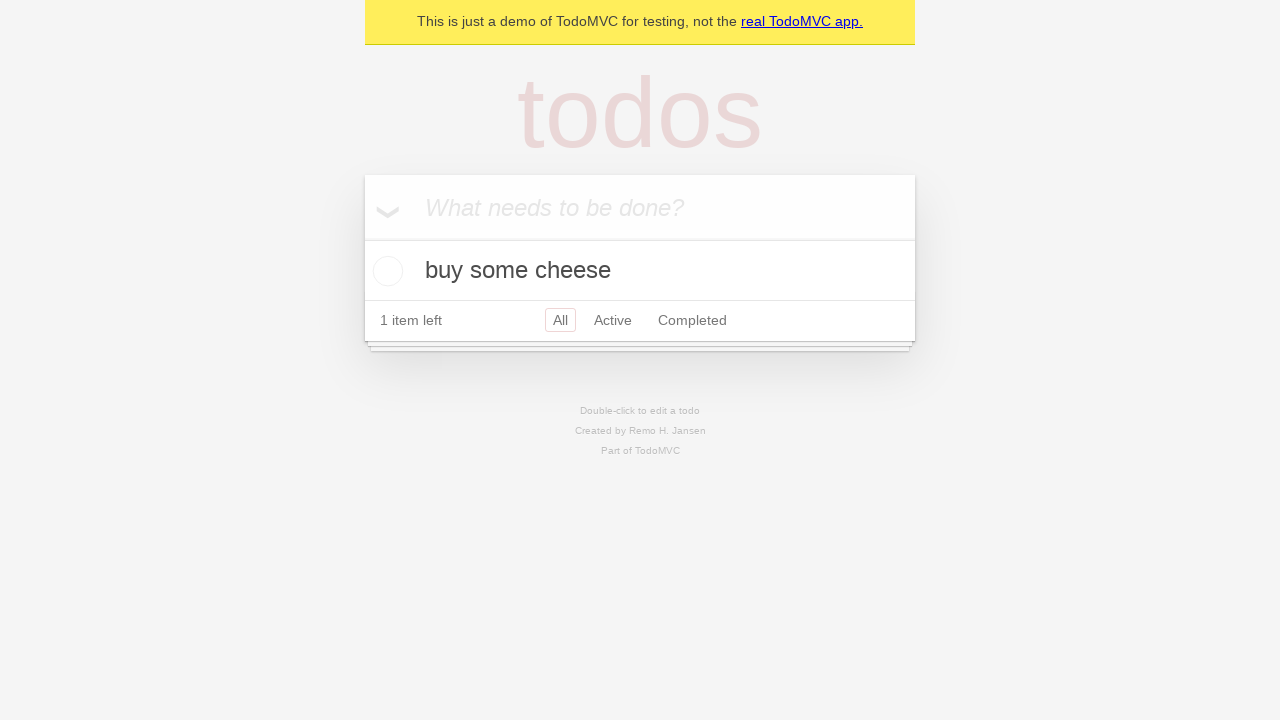

Todo counter element loaded after first item created
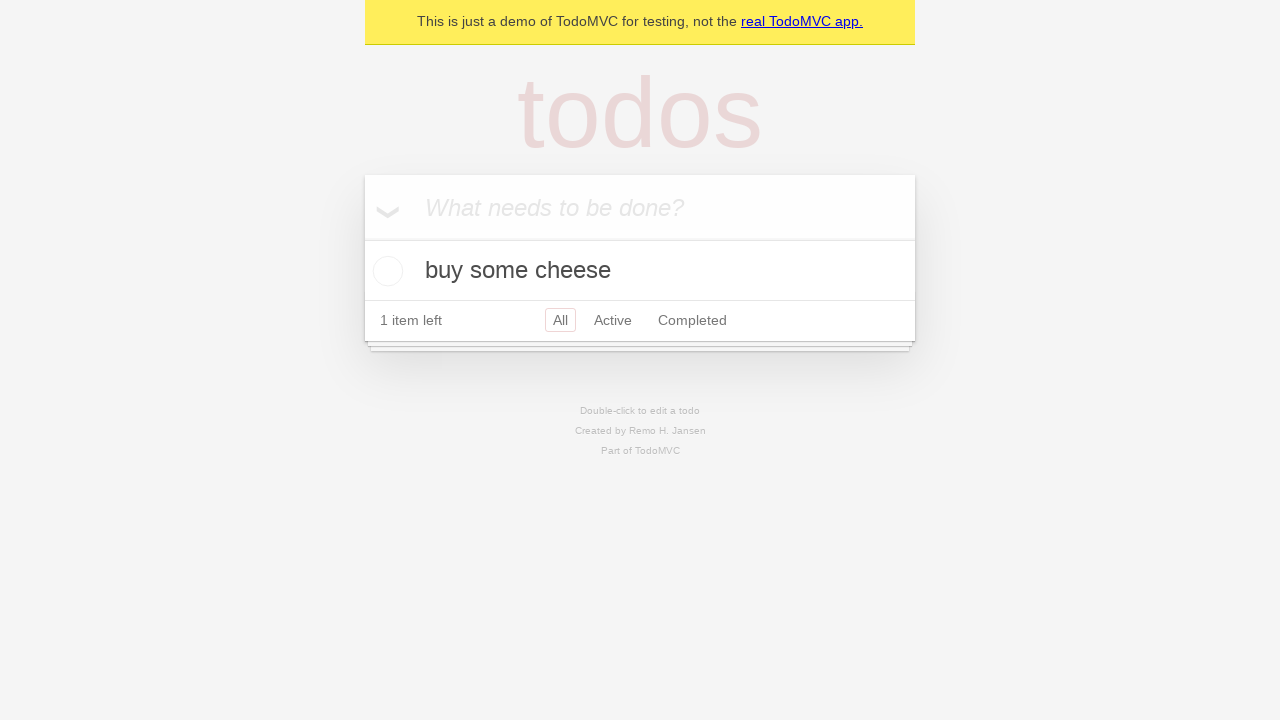

Filled todo input with 'feed the cat' on internal:attr=[placeholder="What needs to be done?"i]
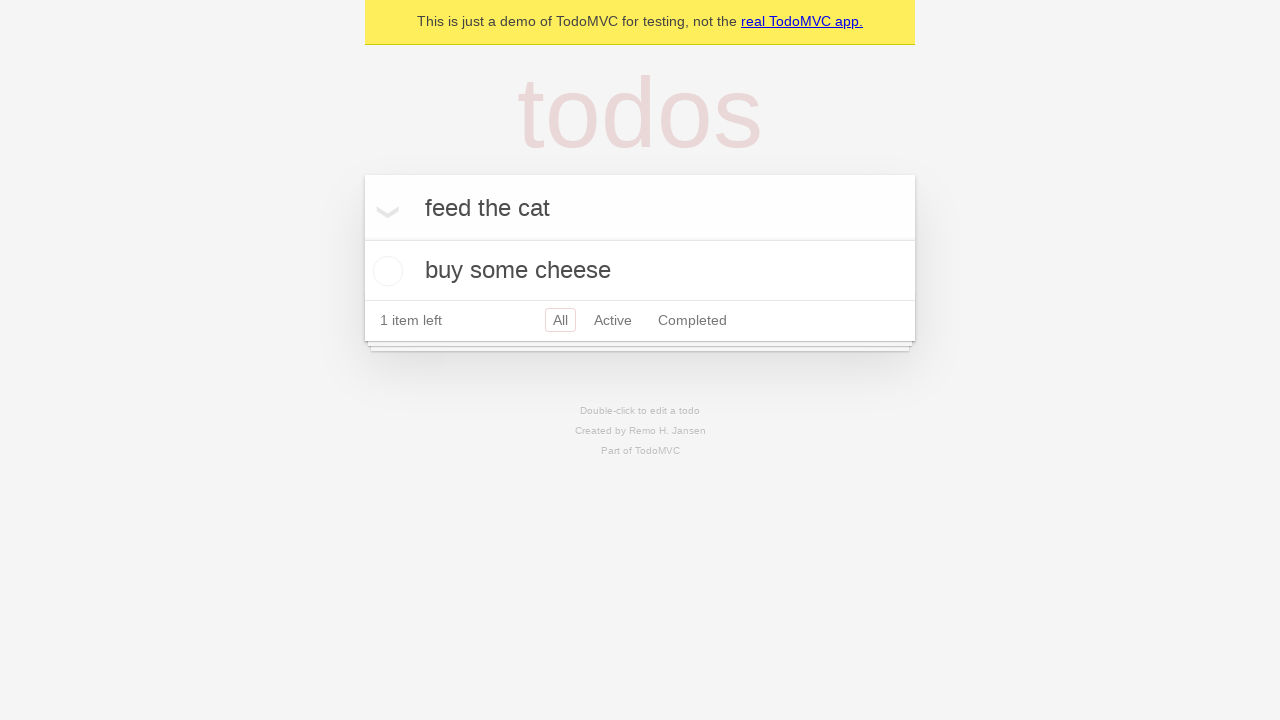

Pressed Enter to create second todo item on internal:attr=[placeholder="What needs to be done?"i]
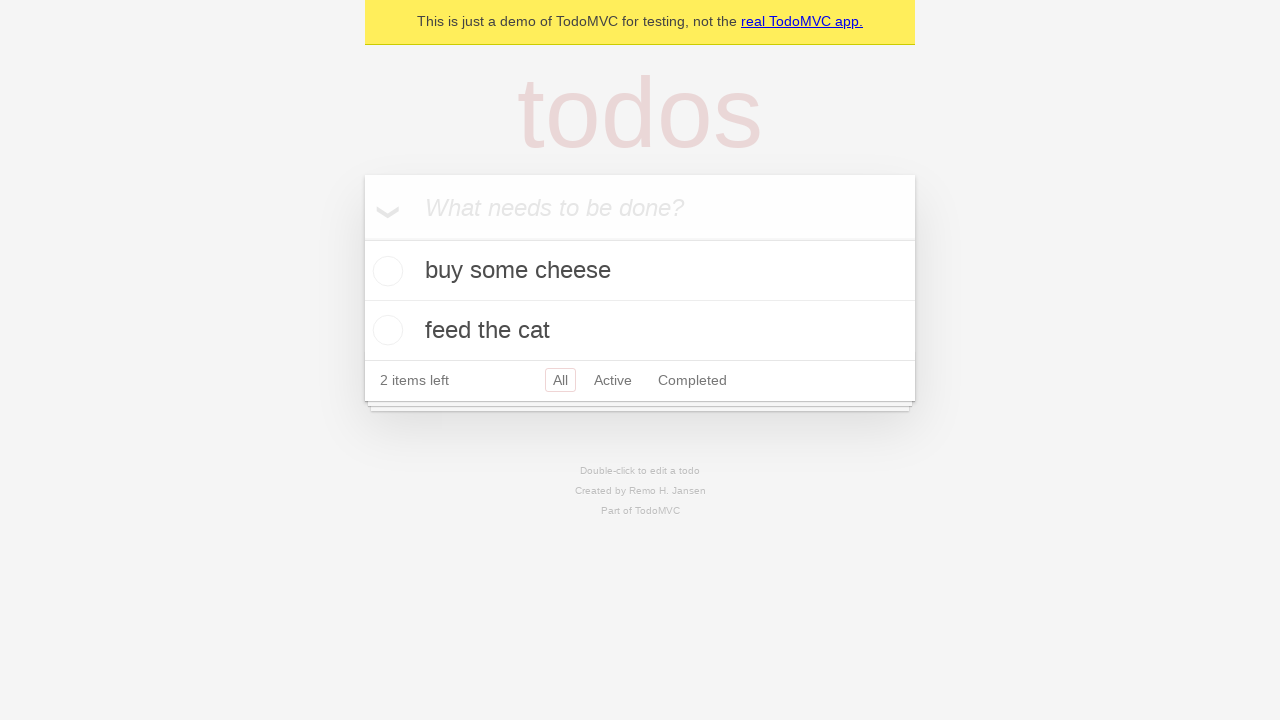

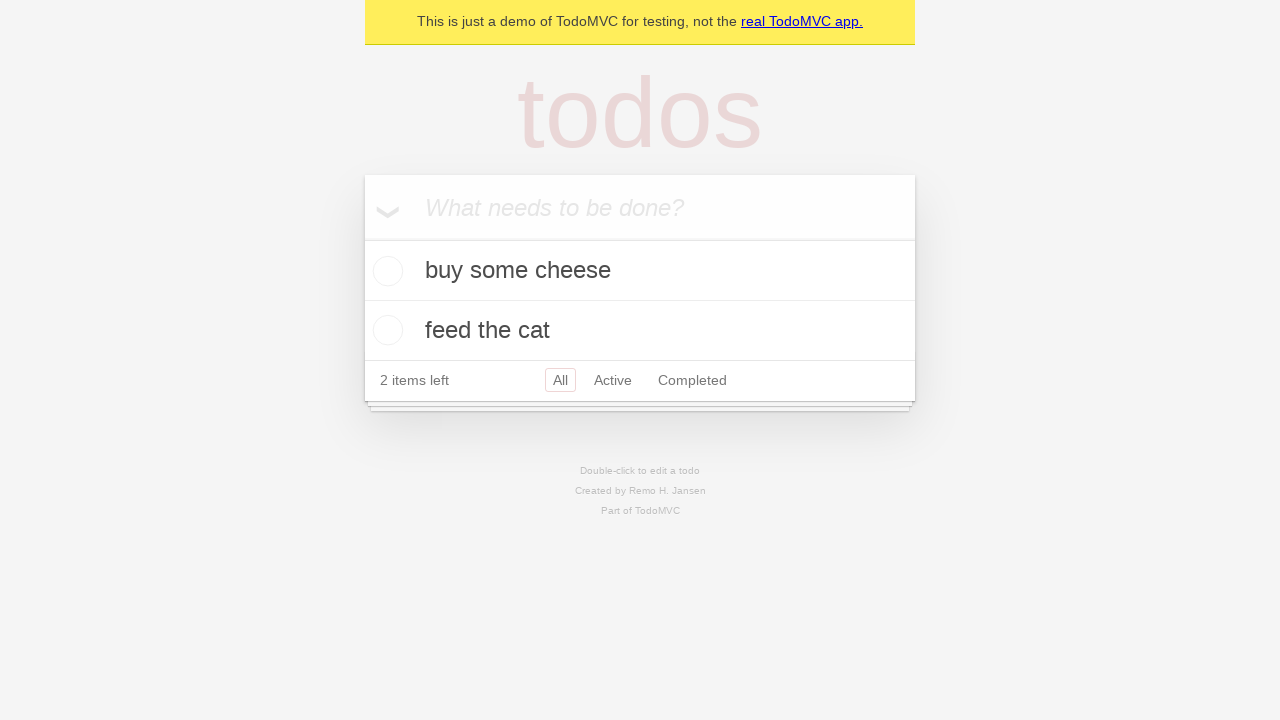